Opens the FirstCry website and verifies the page loads successfully

Starting URL: https://www.firstcry.com

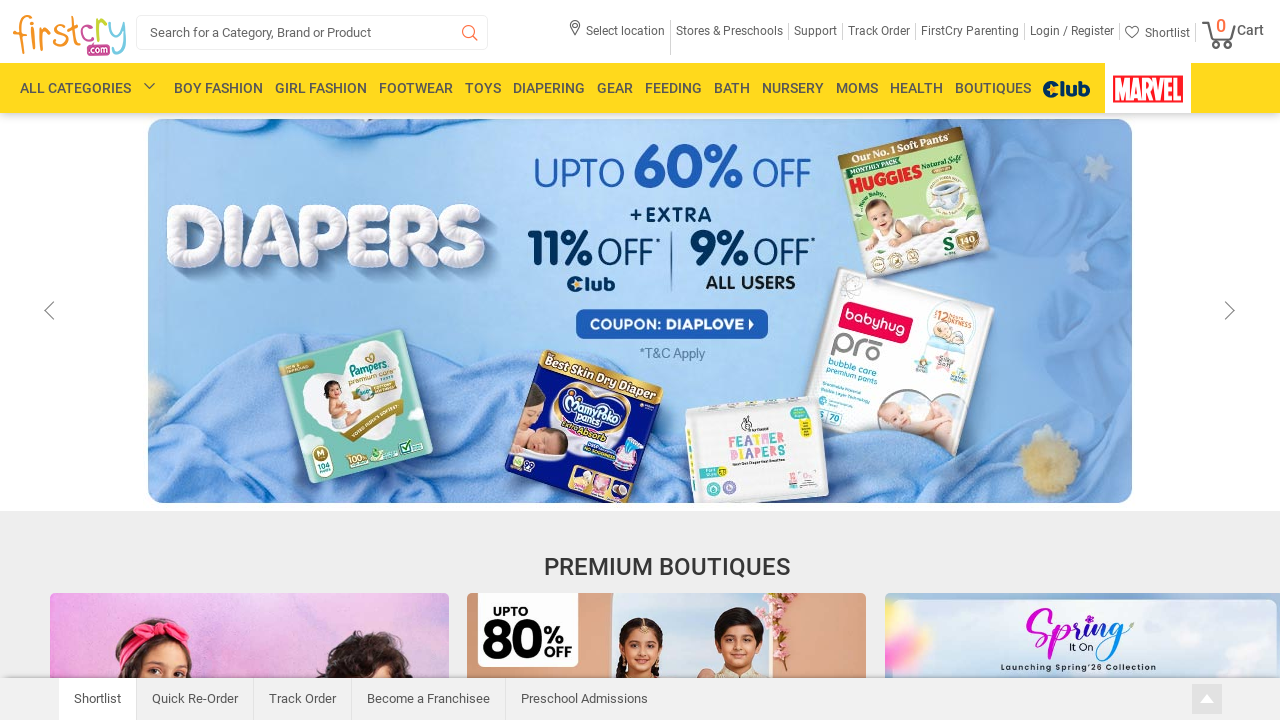

FirstCry website page loaded successfully (domcontentloaded state)
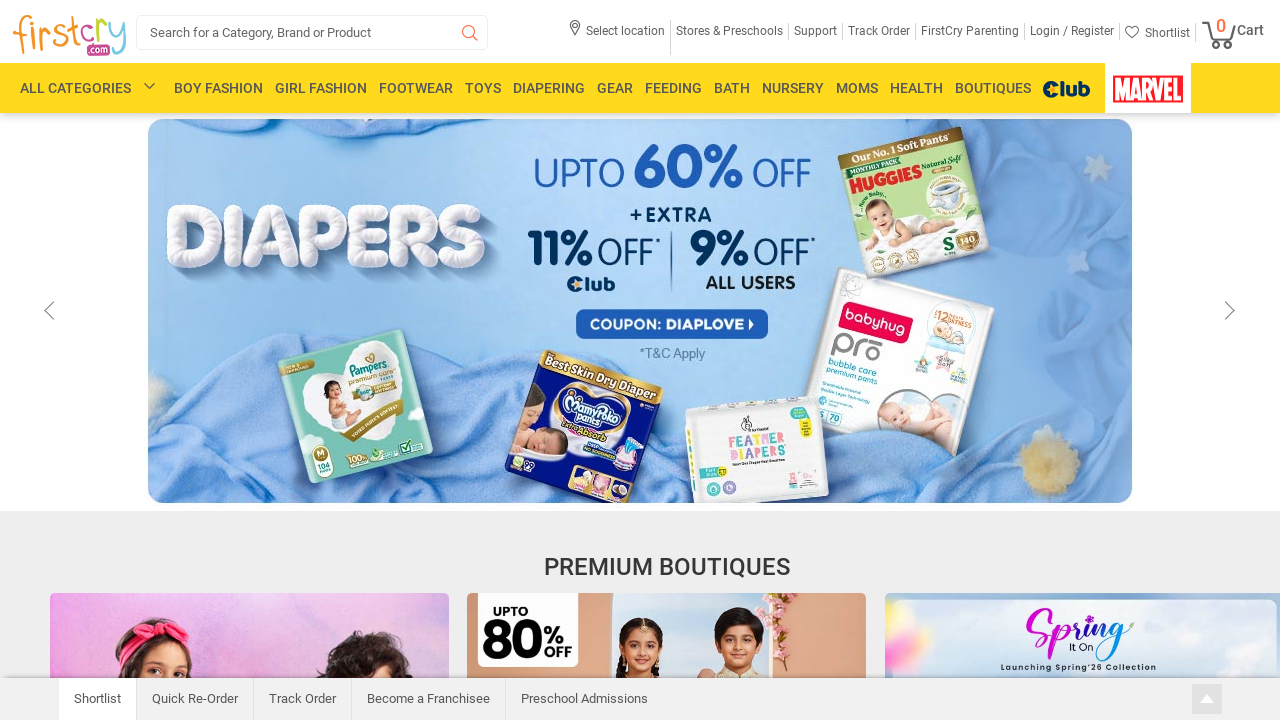

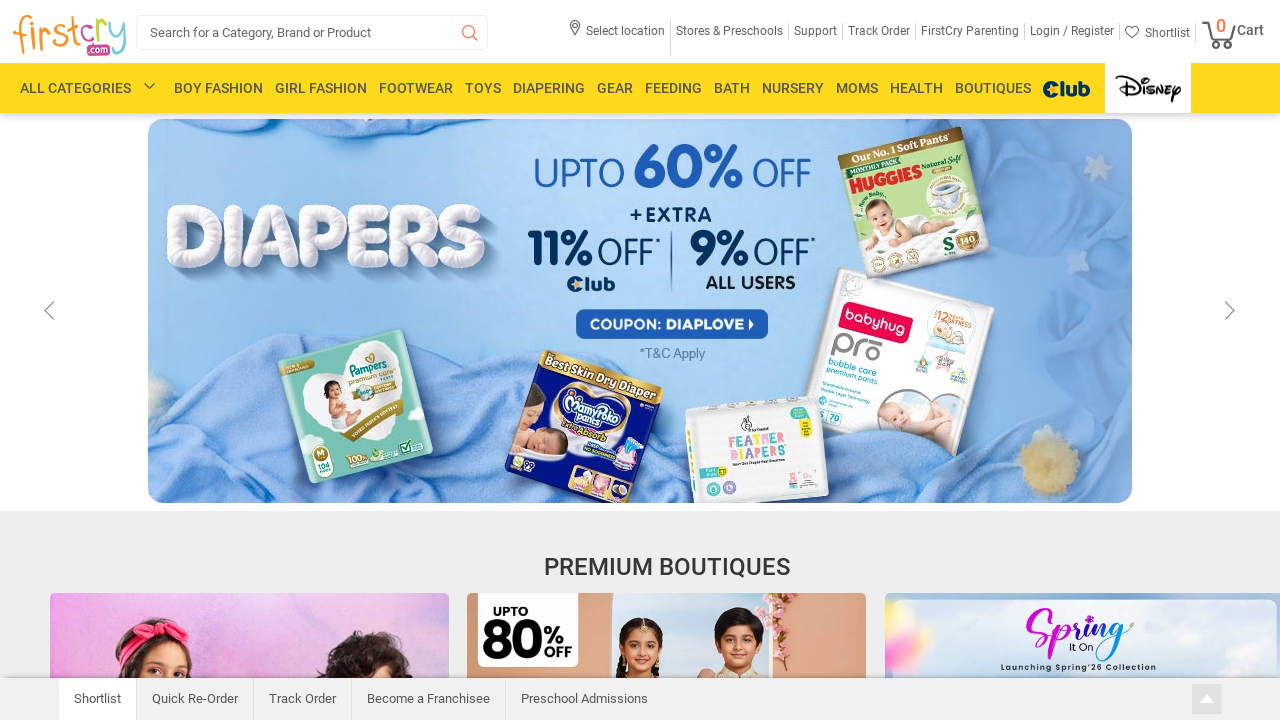